Tests mouse hover functionality by hovering over an element to reveal a dropdown menu, then clicking on the "Reload" option

Starting URL: https://rahulshettyacademy.com/AutomationPractice/

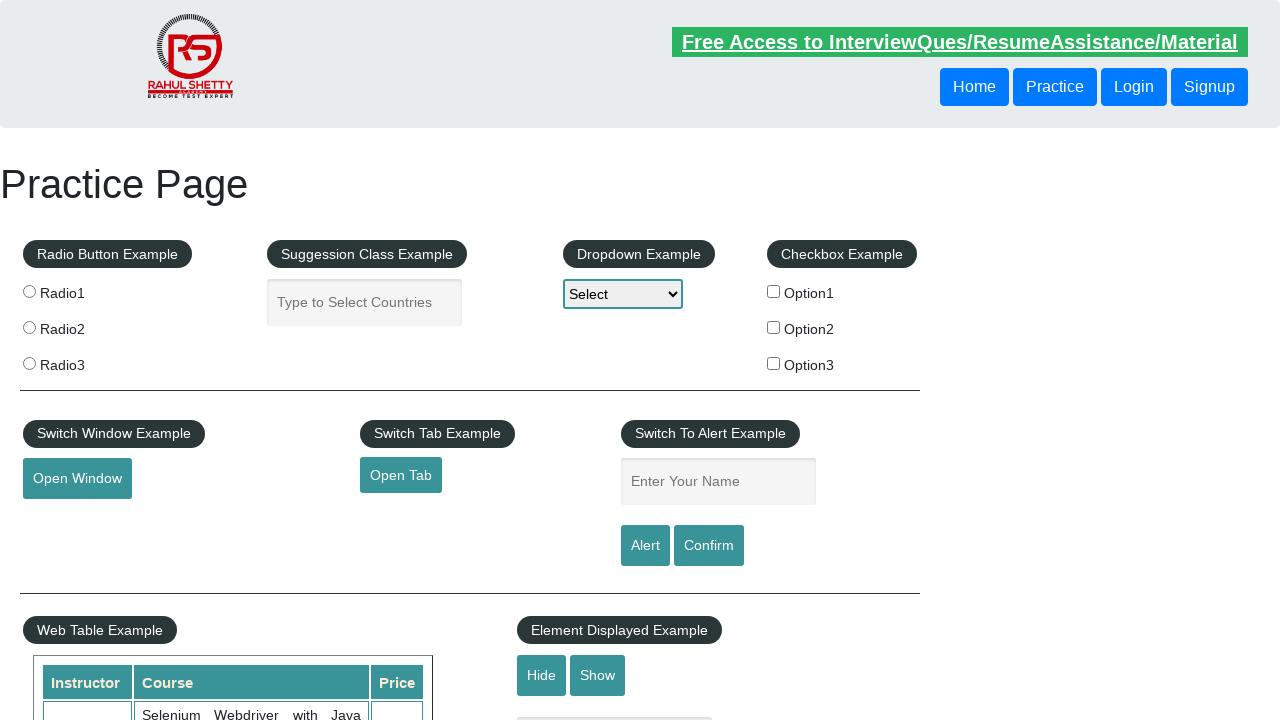

Hovered over mouse hover element to reveal dropdown menu at (83, 361) on #mousehover
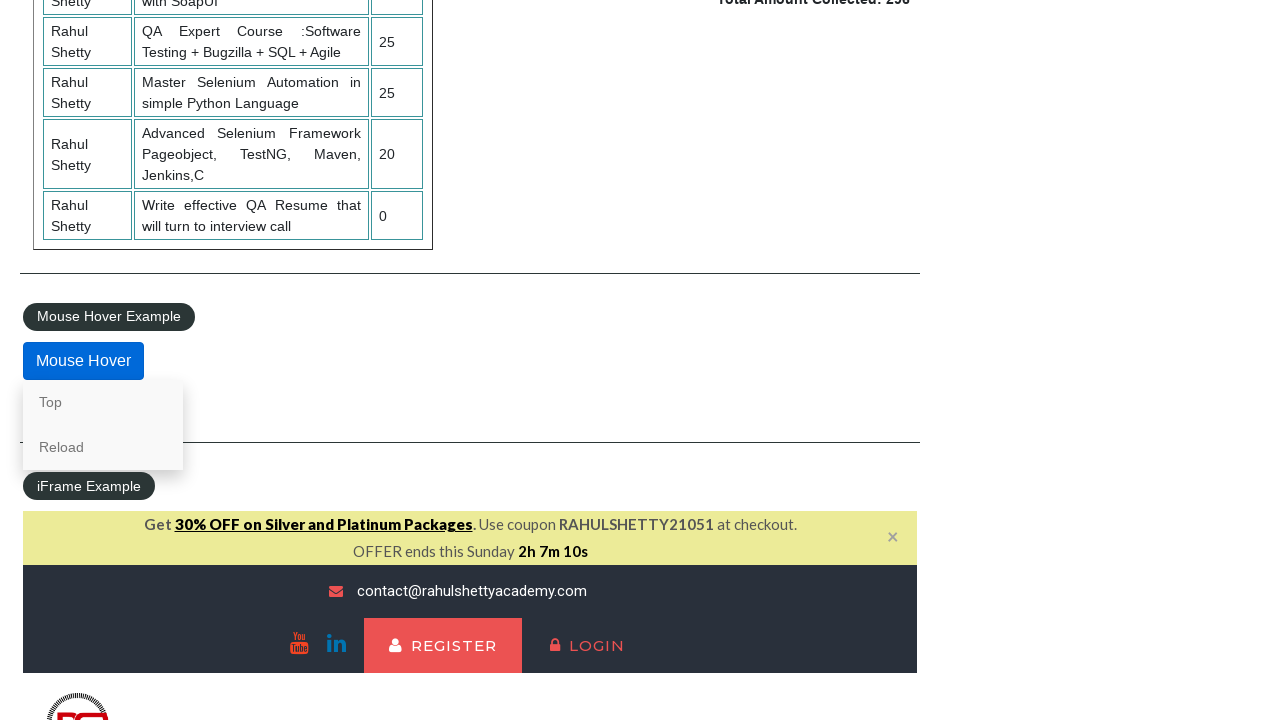

Clicked on 'Reload' option from dropdown menu at (103, 447) on a:text('Reload')
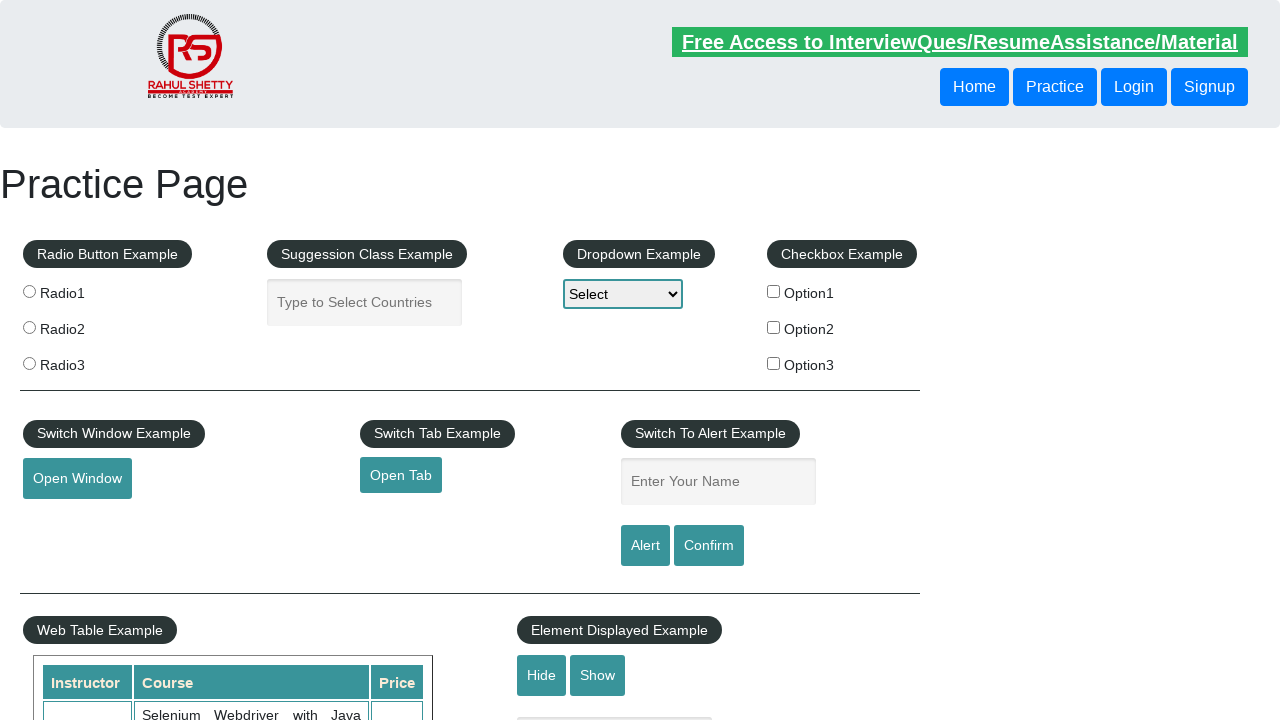

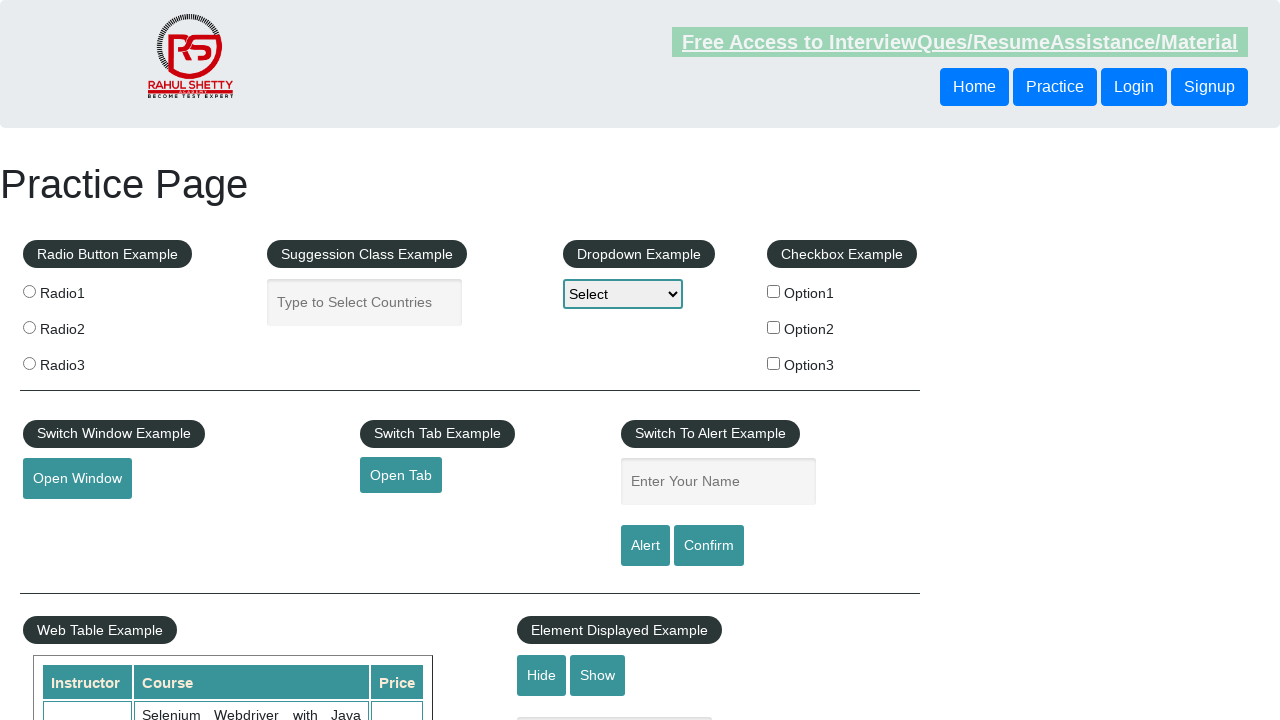